Tests iframe navigation by clicking the iFrame tab, switching to the first iframe, clicking the navbar toggler, and verifying navigation options are displayed, then switching back to the main frame to verify footer visibility.

Starting URL: http://automationbykrishna.com/

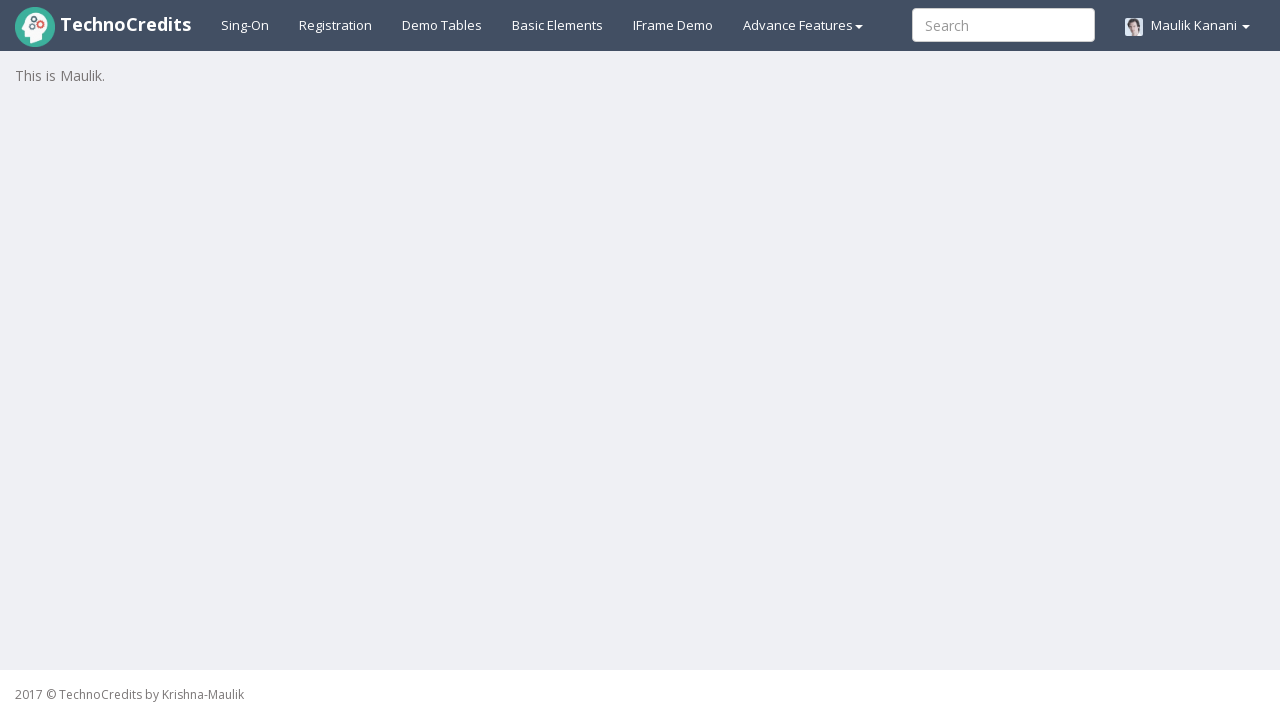

Clicked on iFrame tab at (673, 25) on a#iframes
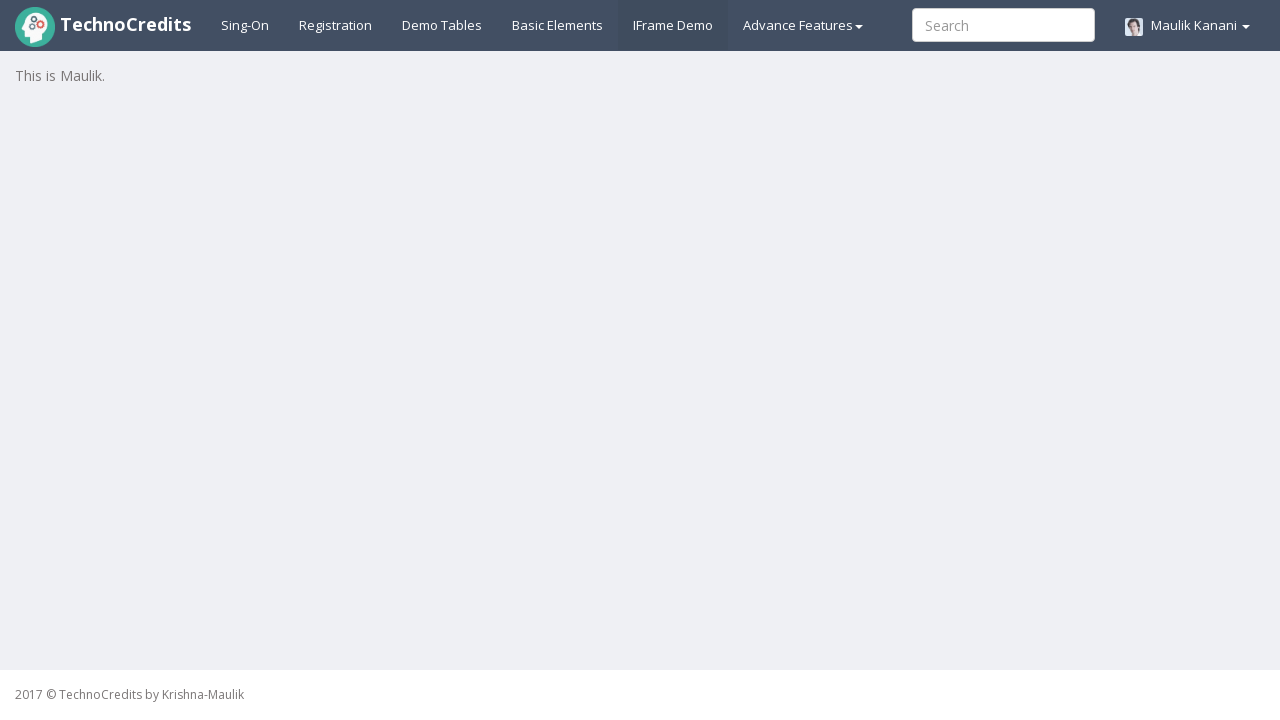

Waited for first iframe to be available
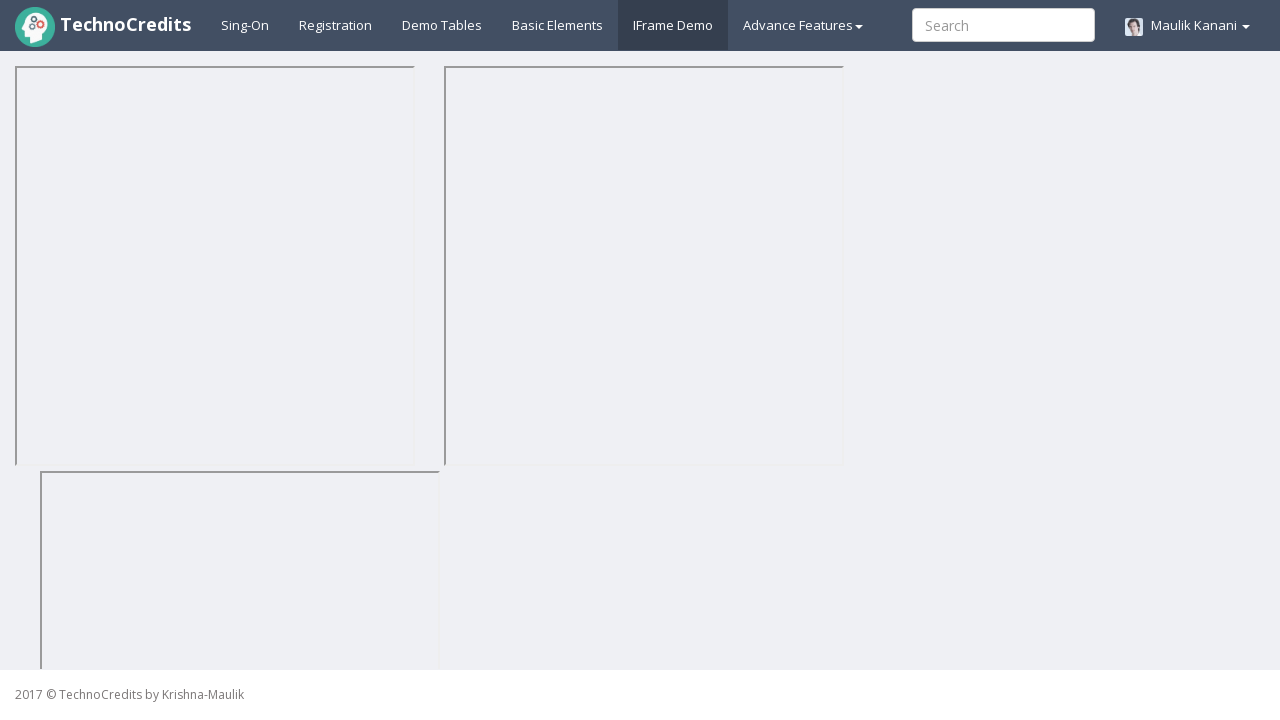

Switched to first iframe
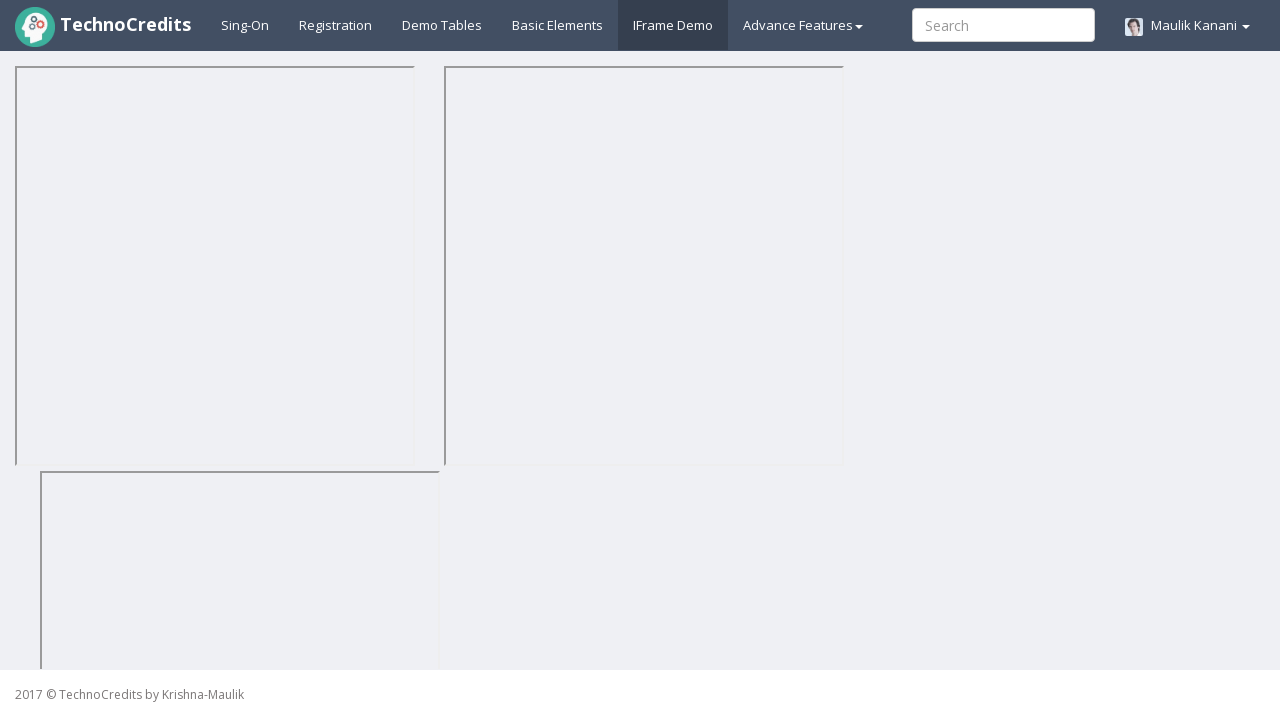

Clicked navbar toggler in the first iframe at (385, 100) on iframe[name='site1'] >> internal:control=enter-frame >> span.navbar-toggler-icon
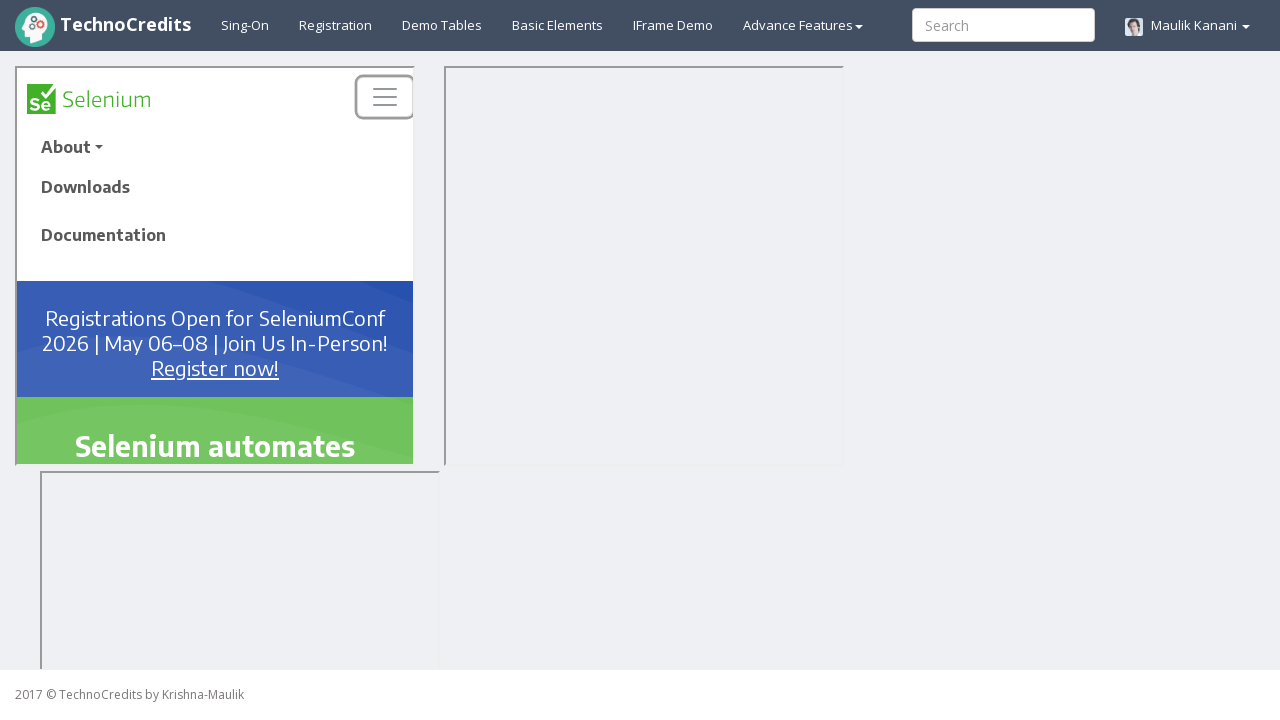

Waited for navigation menu to appear in iframe
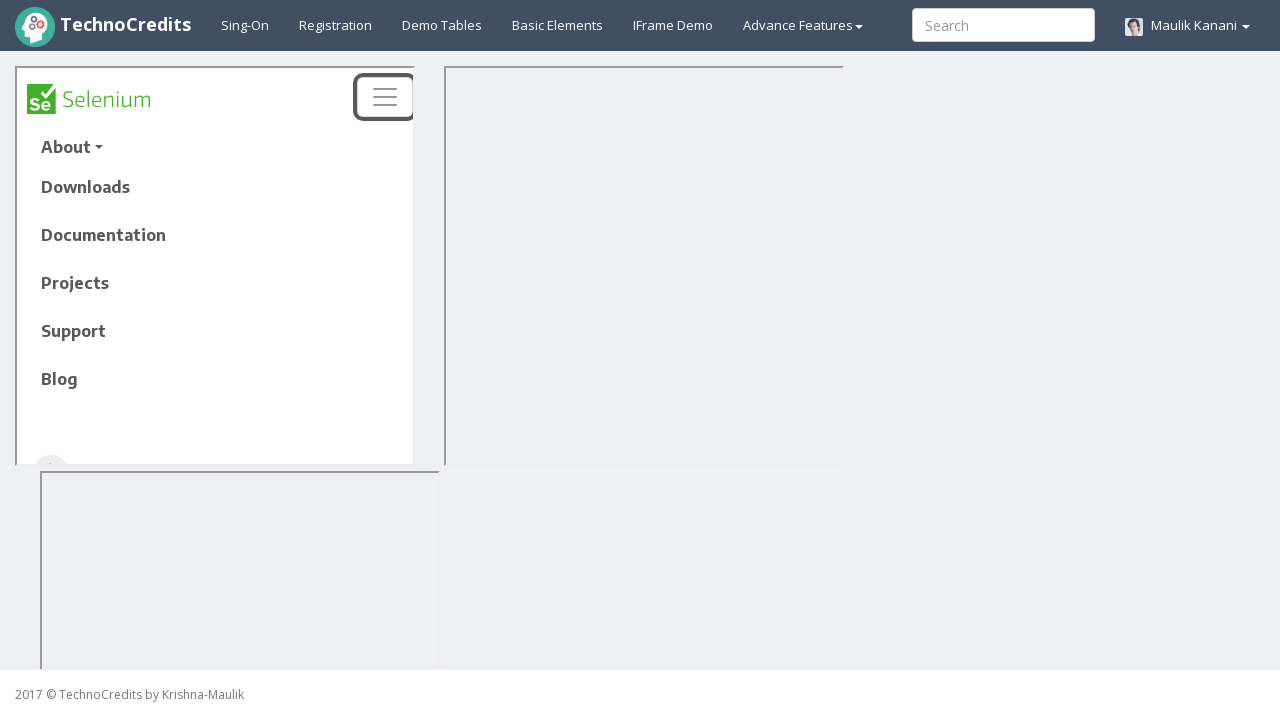

Switched back to main frame and verified footer is visible
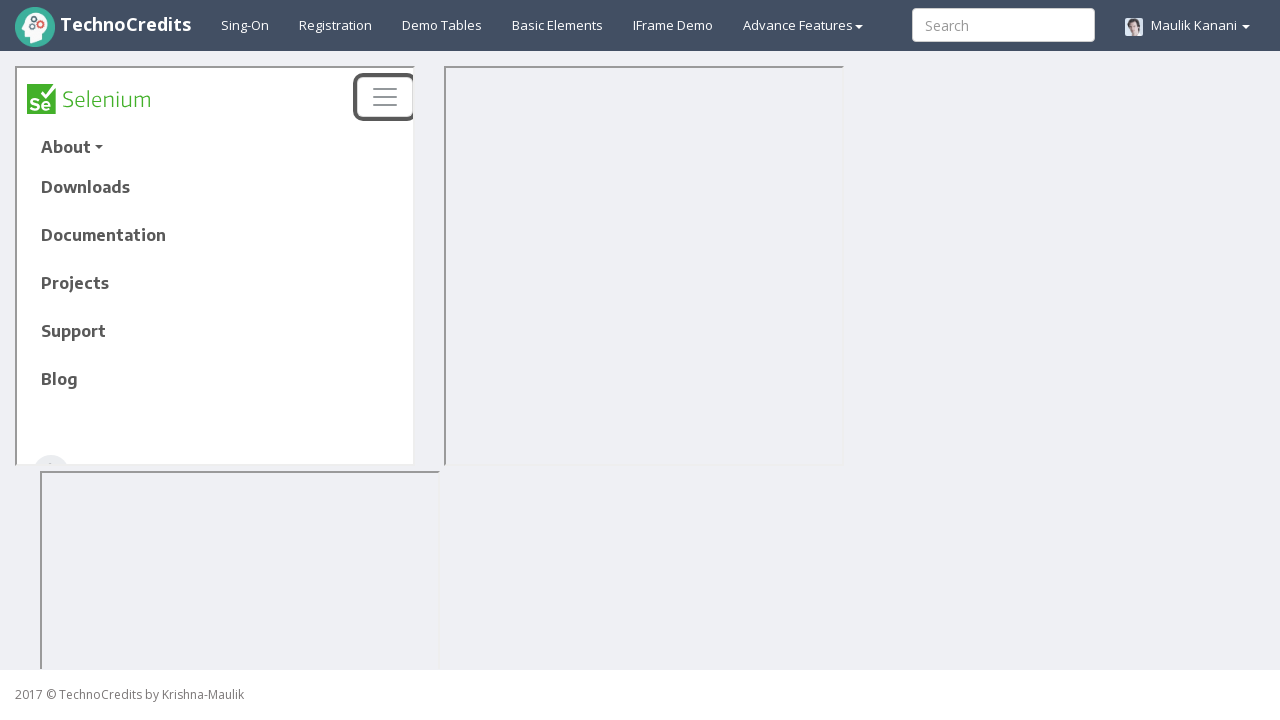

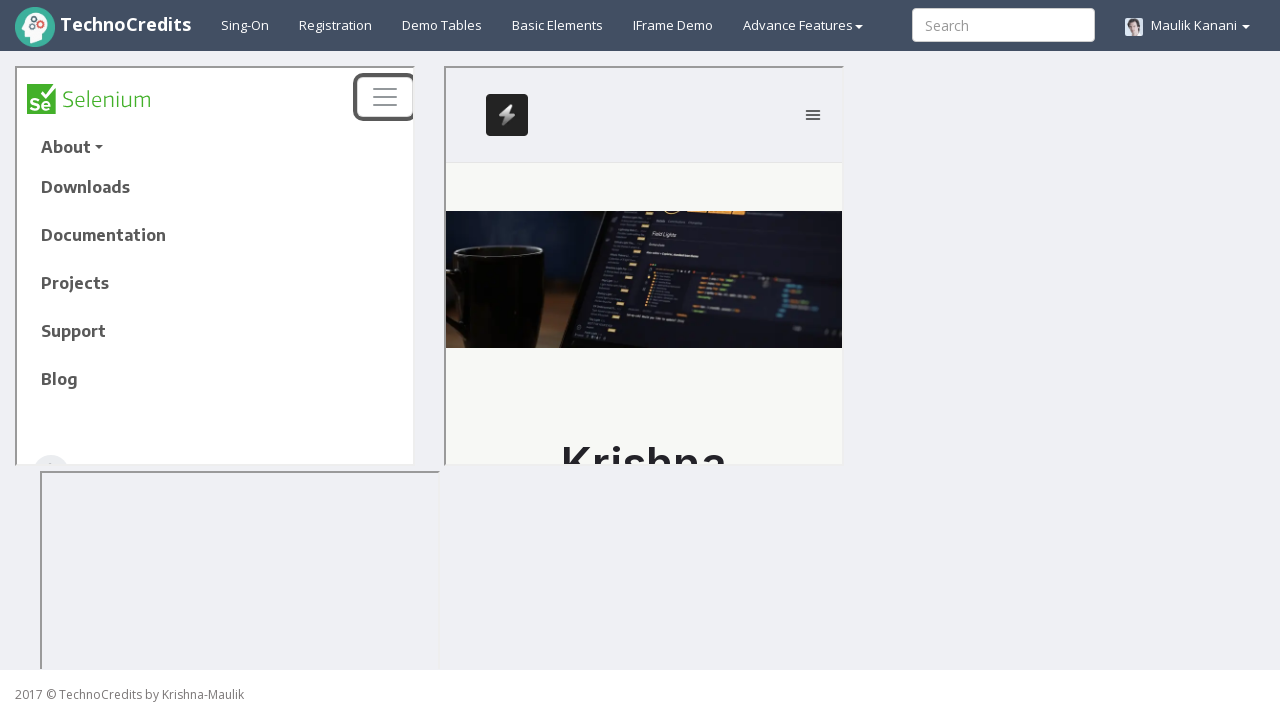